Tests dynamic content loading by clicking a Start button and waiting for "Hello World!" text to appear

Starting URL: https://the-internet.herokuapp.com/dynamic_loading/2

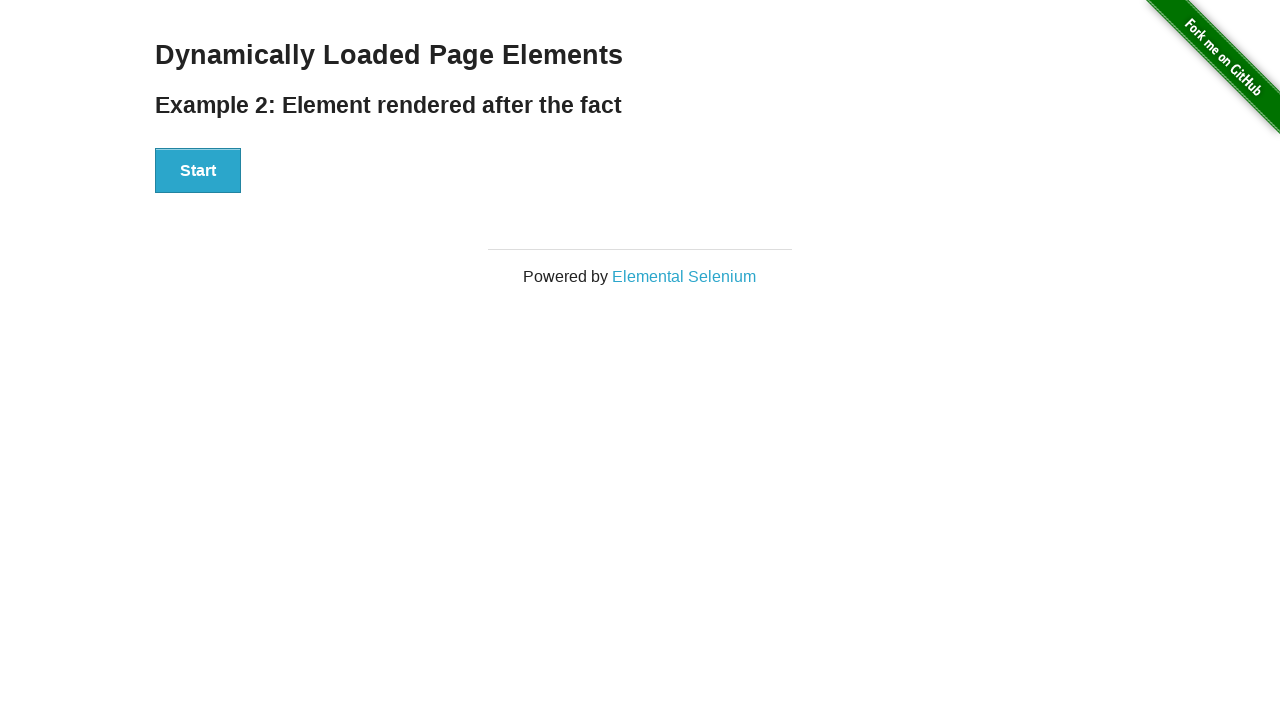

Clicked the Start button to trigger dynamic content loading at (198, 171) on xpath=//button[text()='Start']
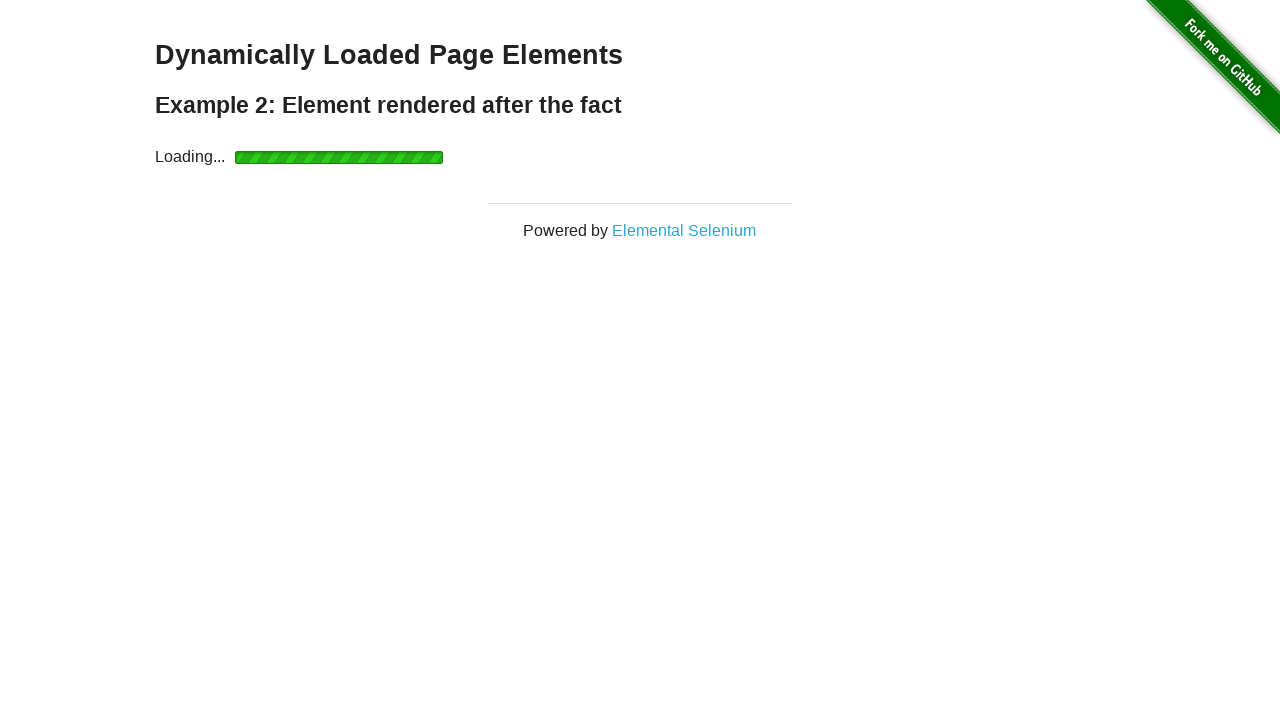

Waited for 'Hello World!' text to appear on the page
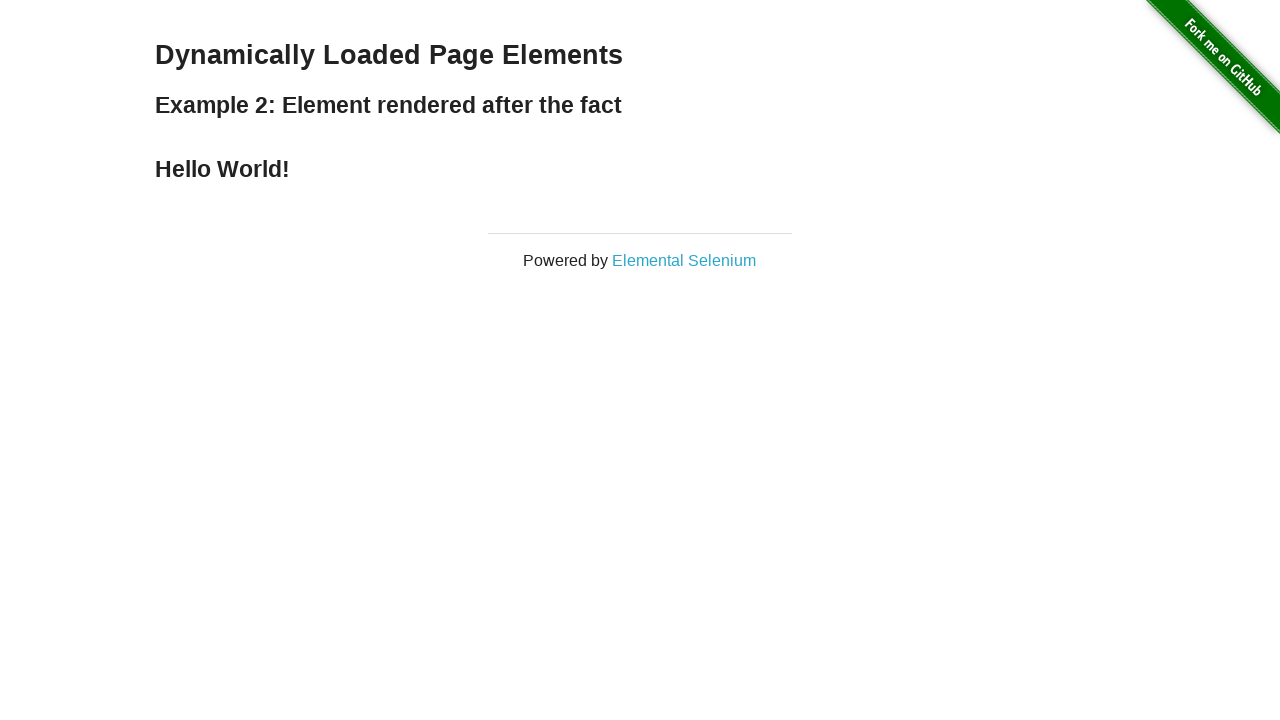

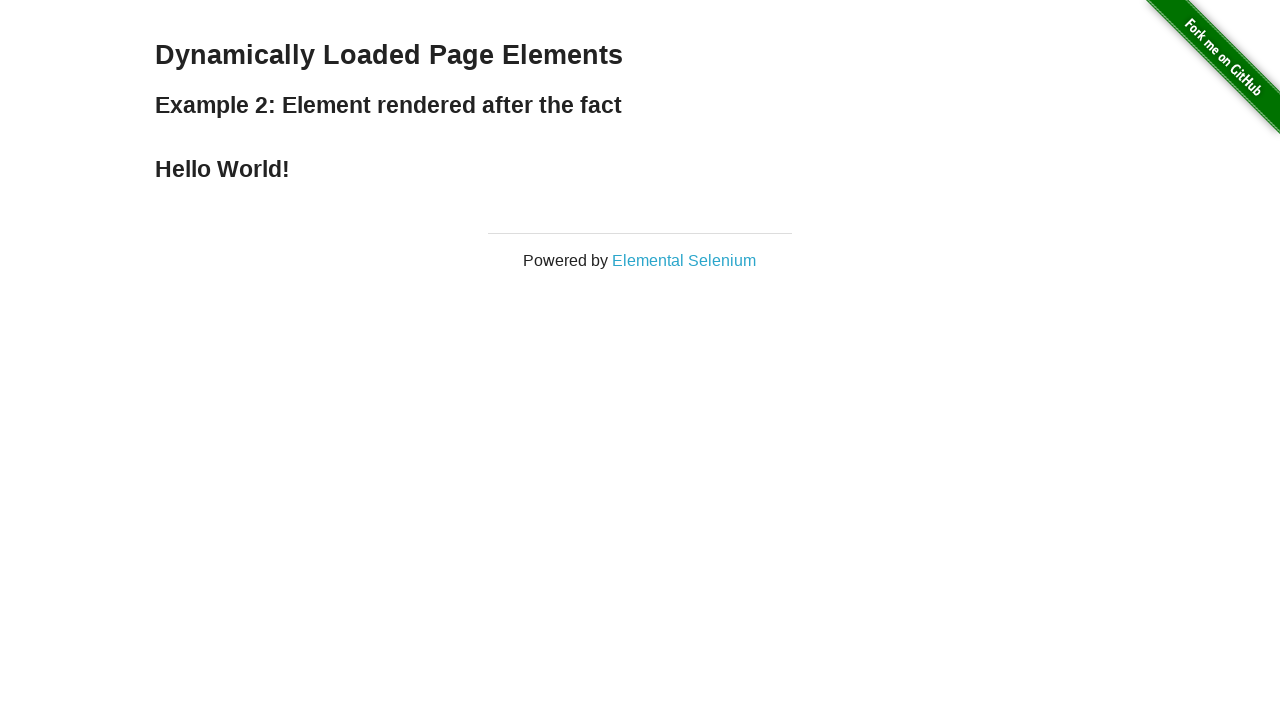